Navigates to a cybercatbot cat profile page and clicks the Like button once to test the like functionality

Starting URL: https://cybercatbot.com/cats/67ab782d1b8b88c53be06c67

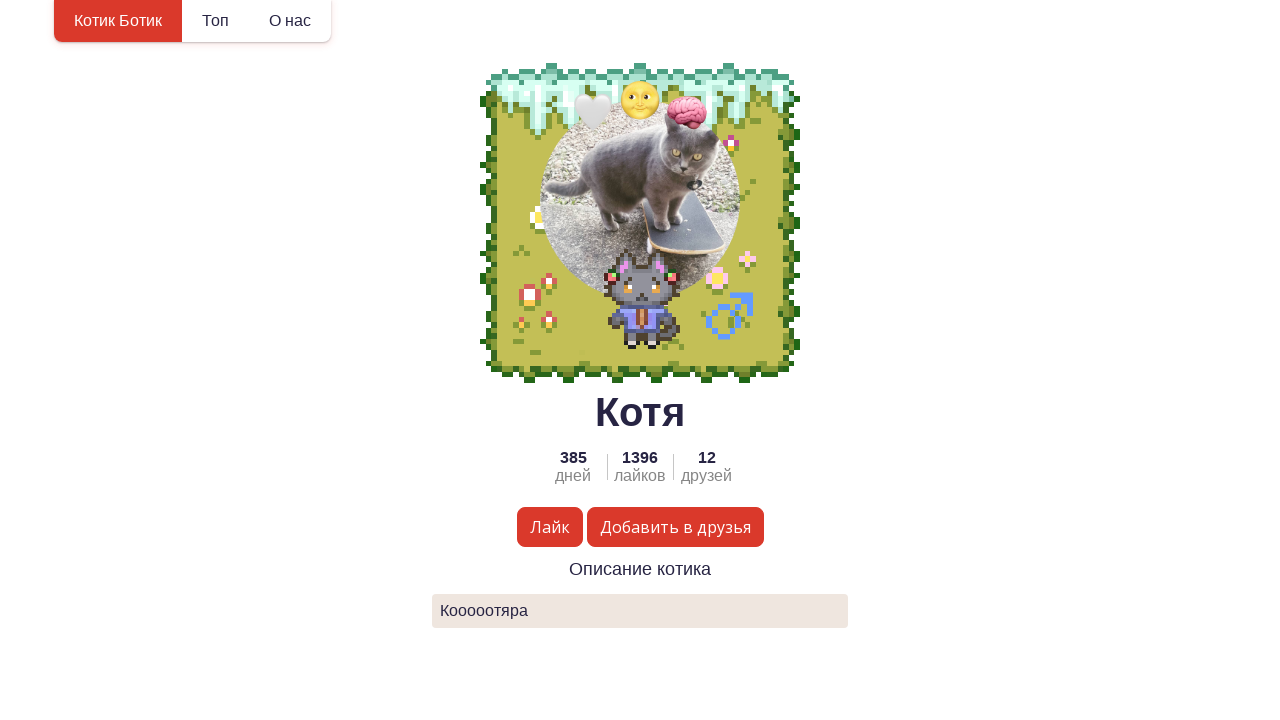

Waited for Like button to load on cat profile page
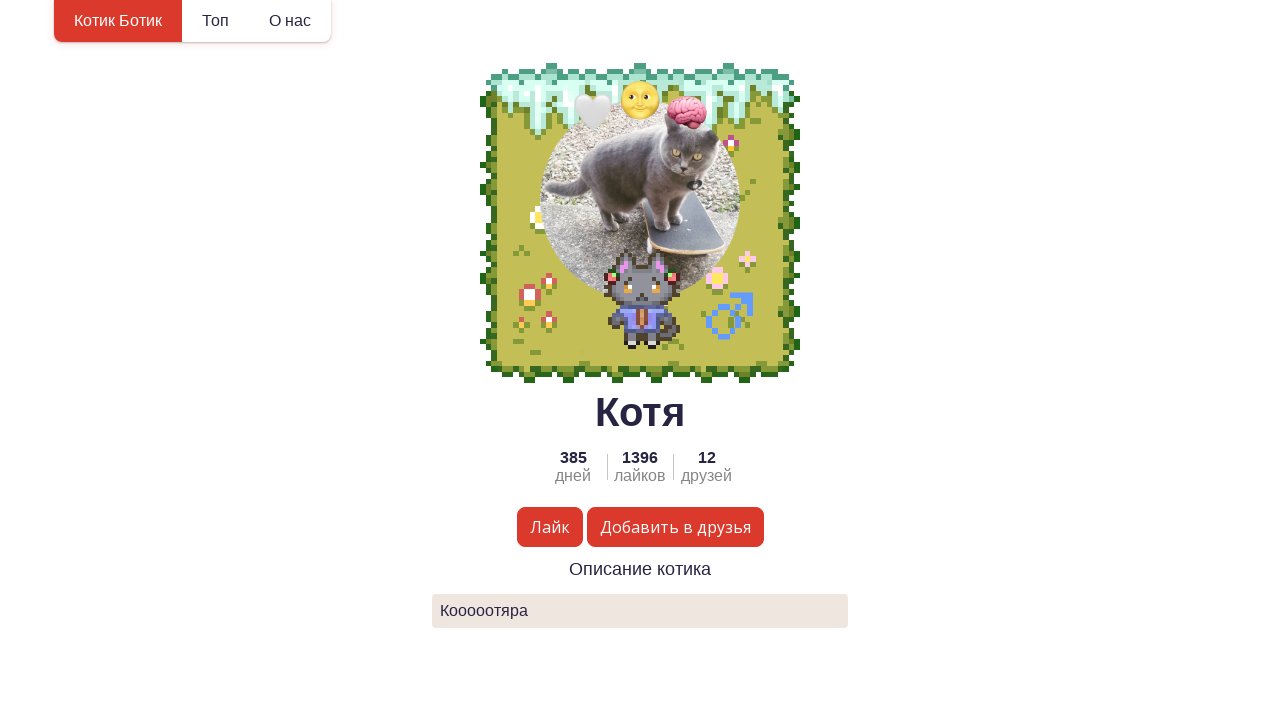

Clicked the Like button to like the cat profile at (550, 527) on text="Лайк"
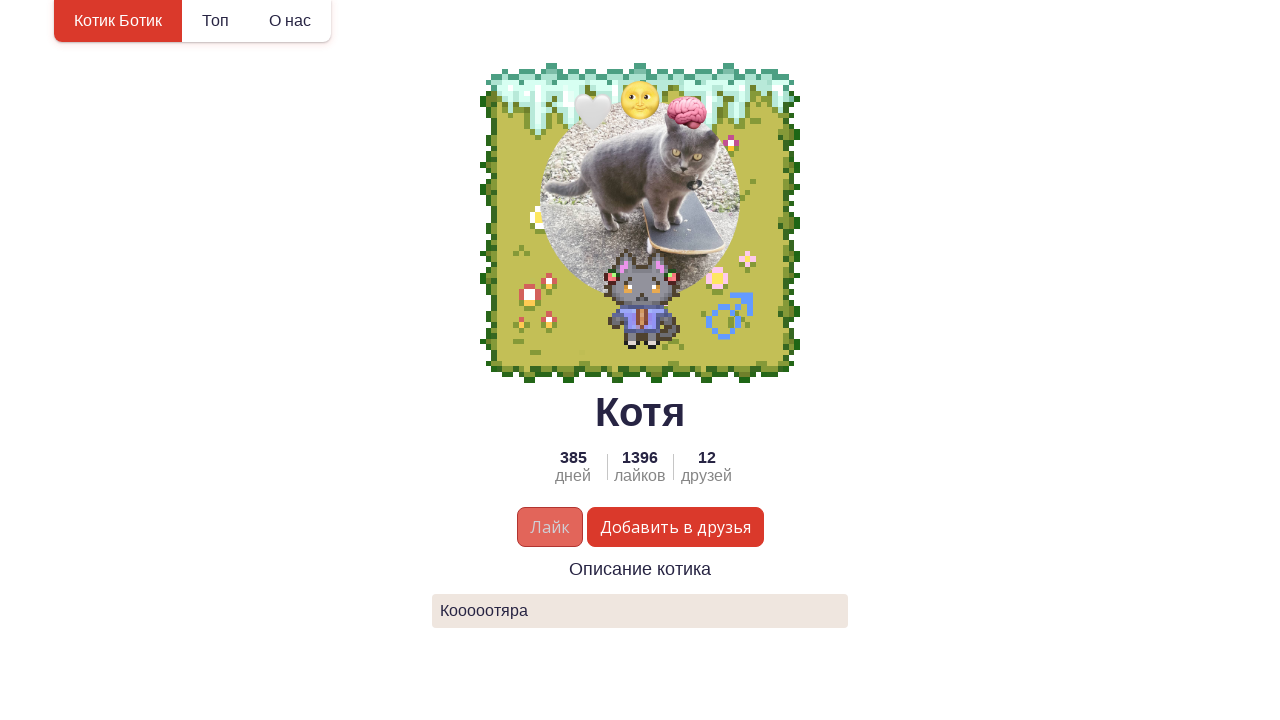

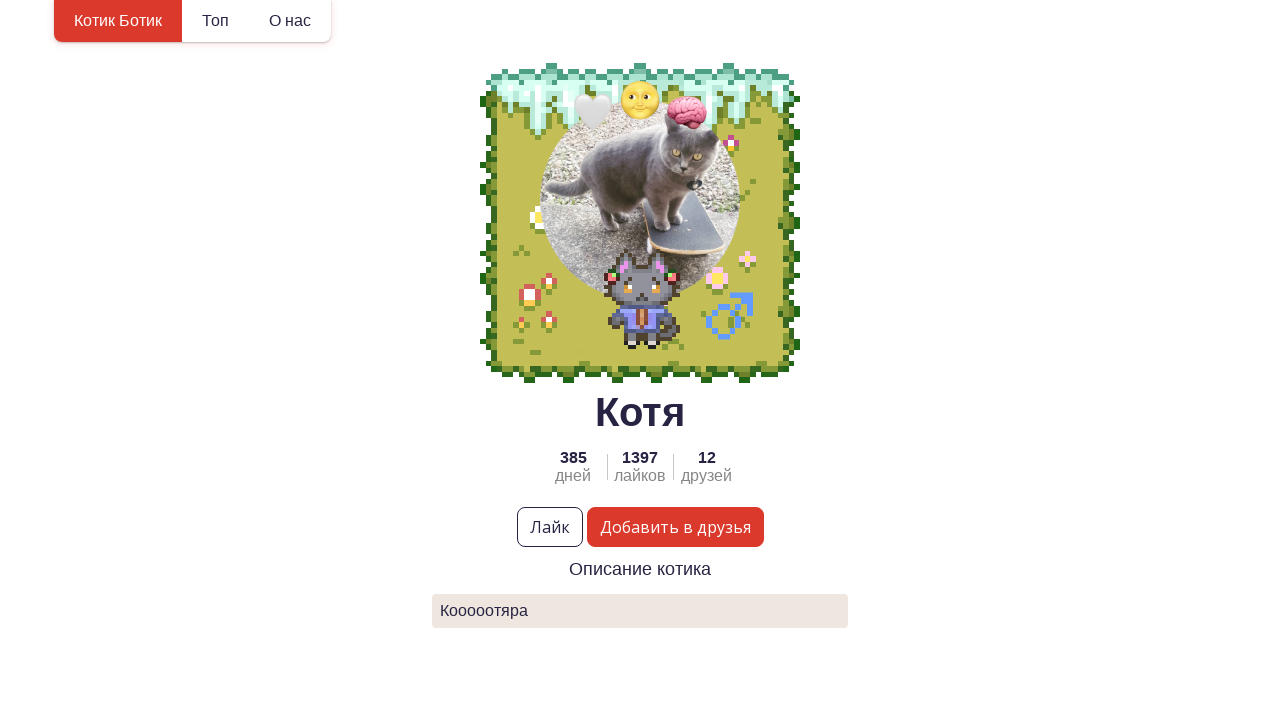